Tests dismissing a confirm dialog by clicking a button that triggers a confirmation and then dismissing it

Starting URL: https://demoqa.com/alerts

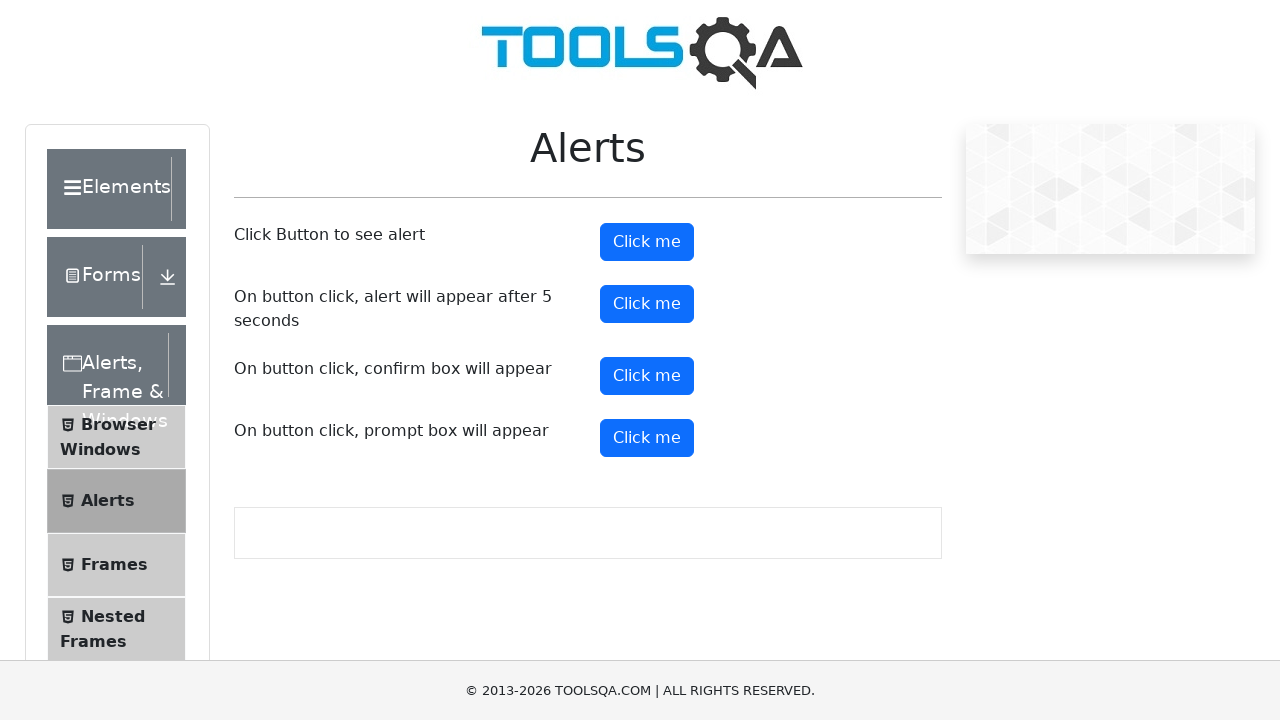

Clicked confirm button to trigger confirmation dialog at (647, 376) on button#confirmButton
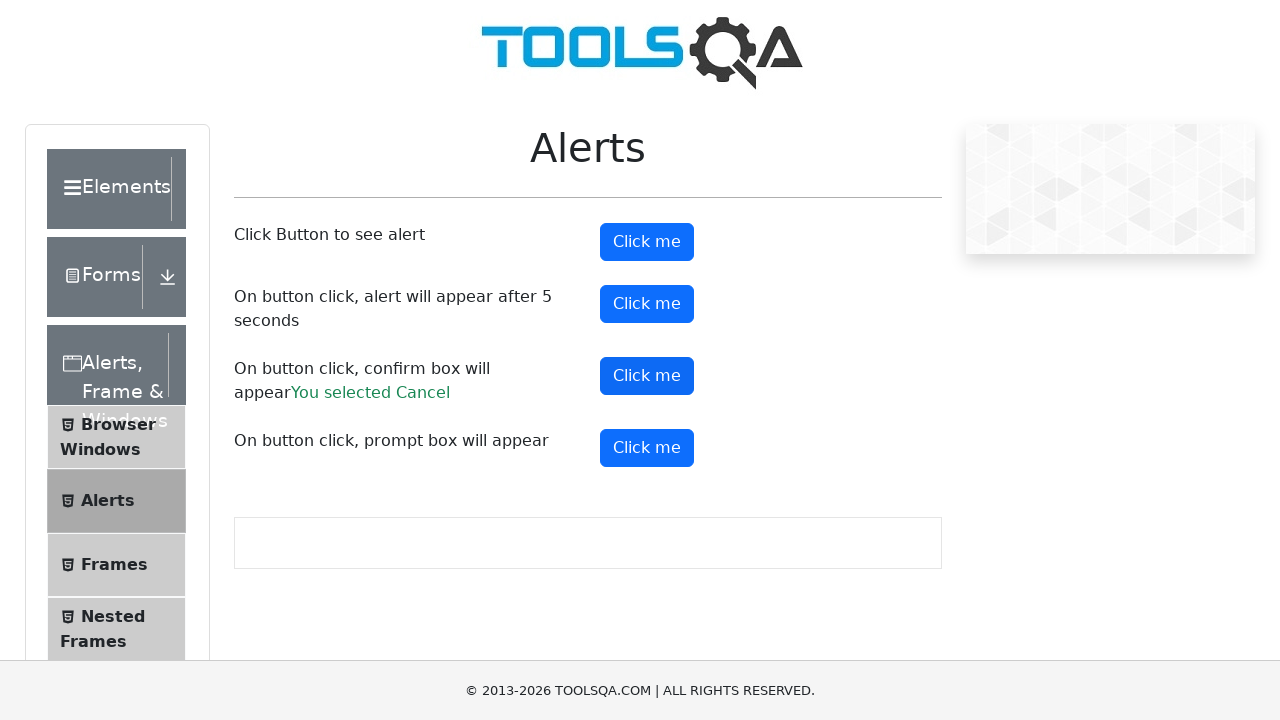

Set up dialog handler to dismiss confirmation dialog
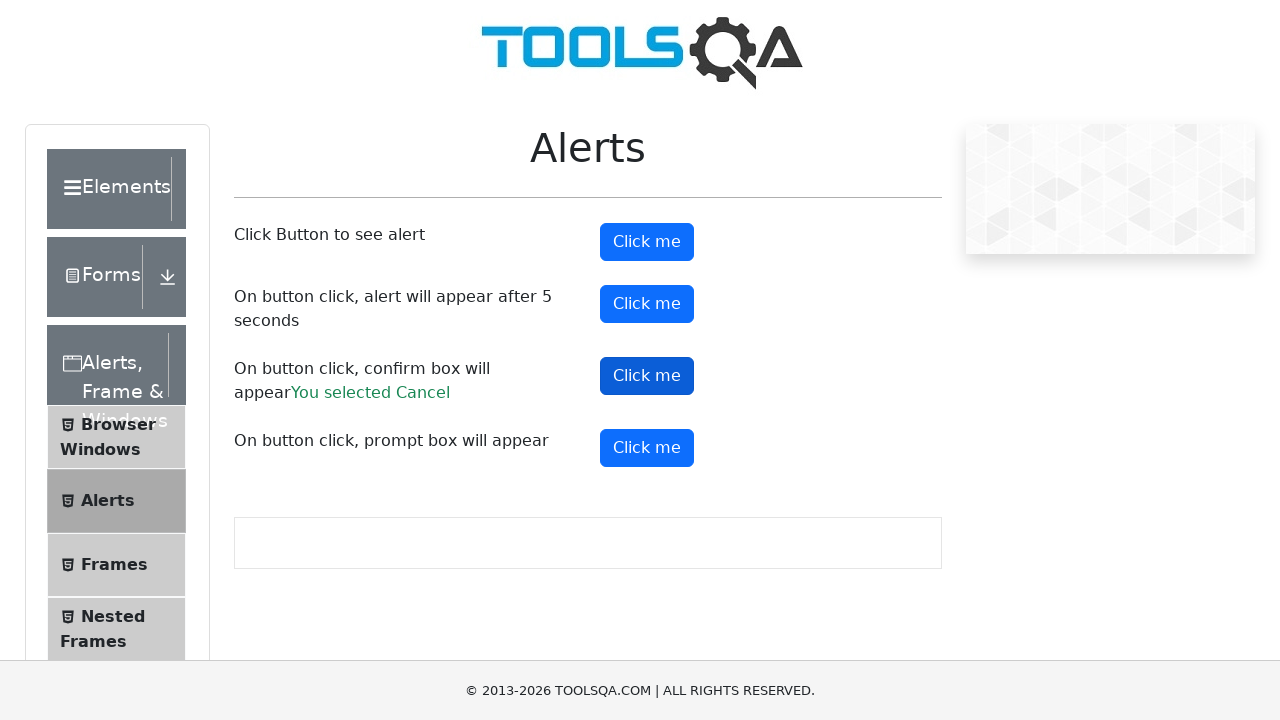

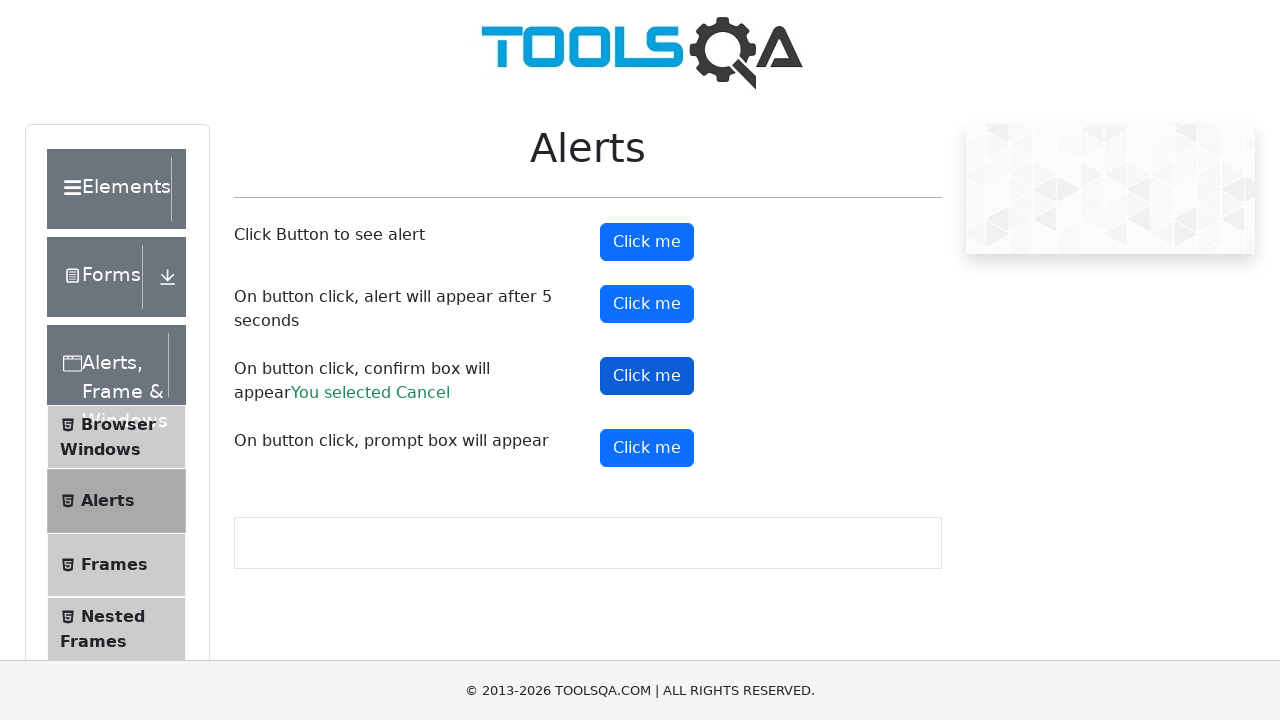